Tests jQuery combo tree dropdown functionality by clicking the dropdown and selecting values from the available choices

Starting URL: https://www.jqueryscript.net/demo/Drop-Down-Combo-Tree/

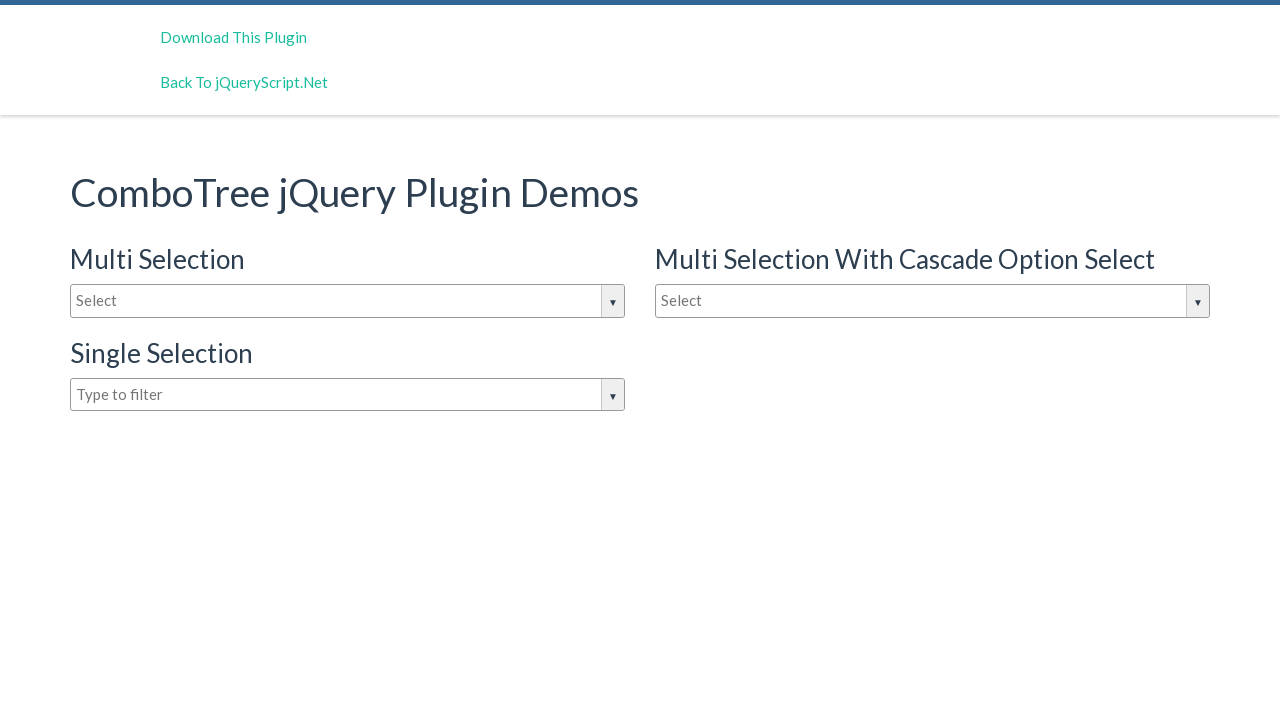

Waited 5 seconds for page to load
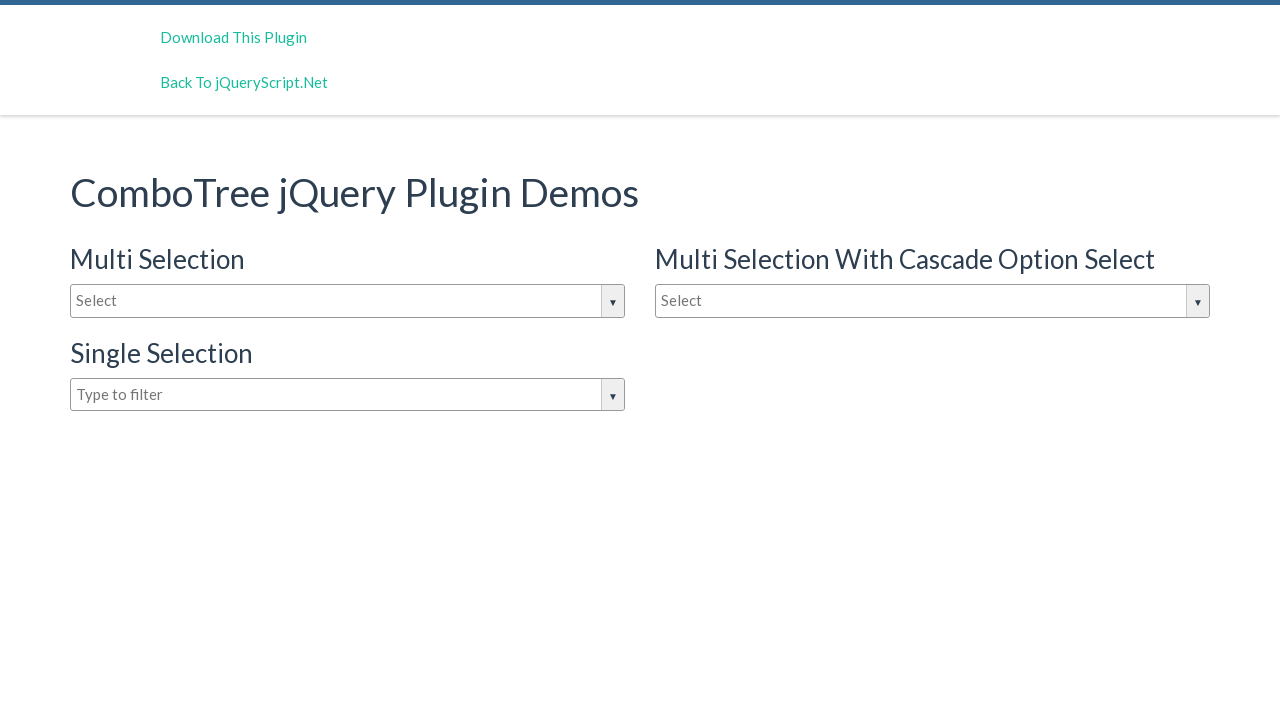

Clicked dropdown input box to open dropdown at (348, 301) on #justAnInputBox
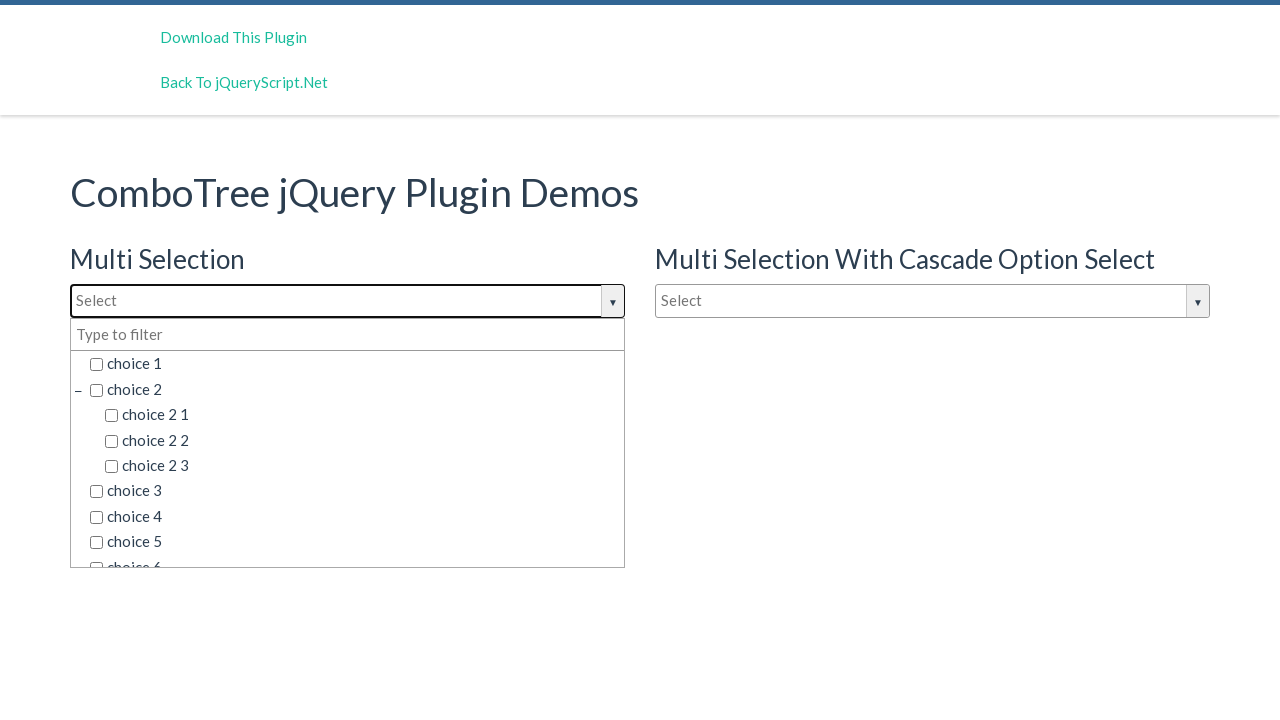

Located all dropdown items with class comboTreeItemTitle
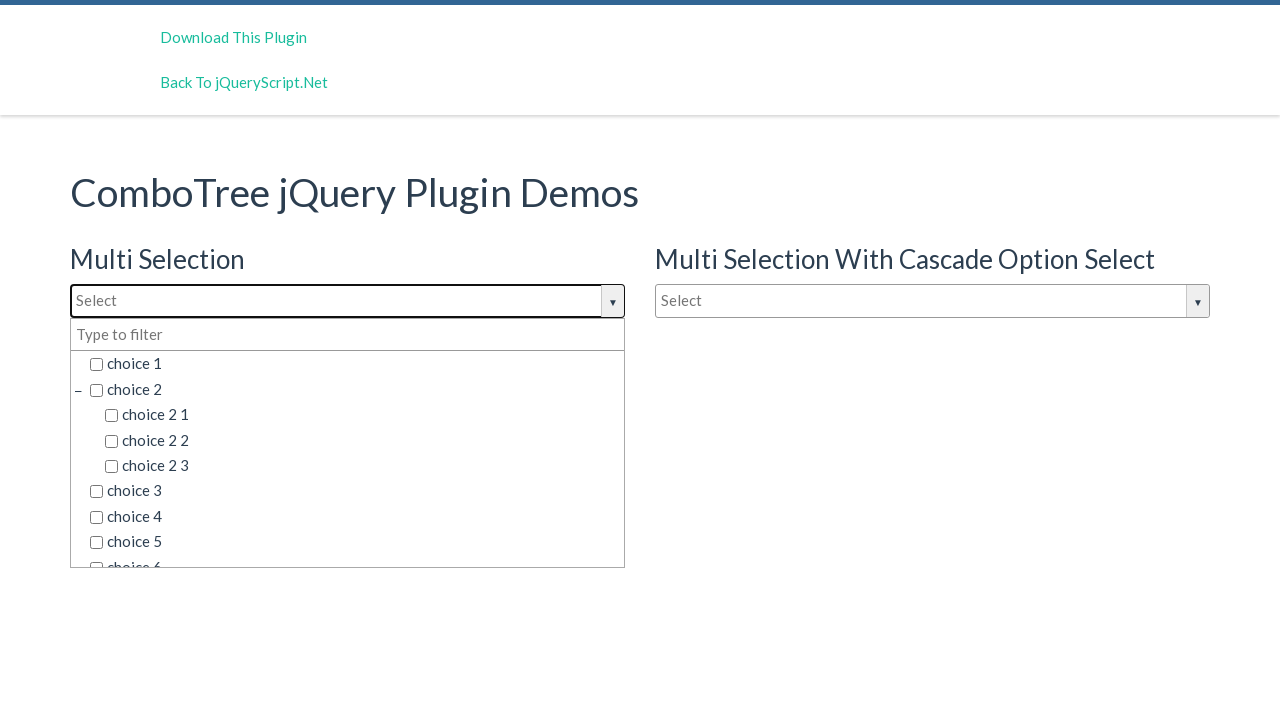

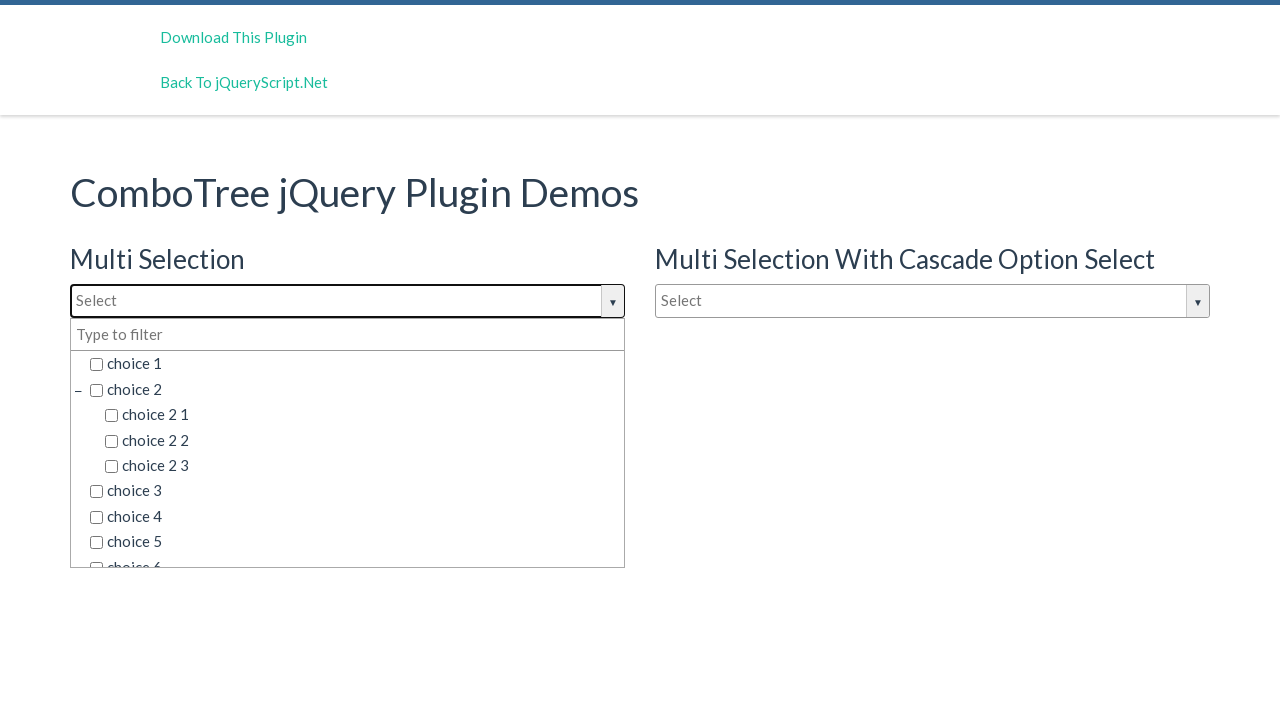